Tests password input field by entering a password and verifying the value

Starting URL: https://bonigarcia.dev/selenium-webdriver-java/web-form.html

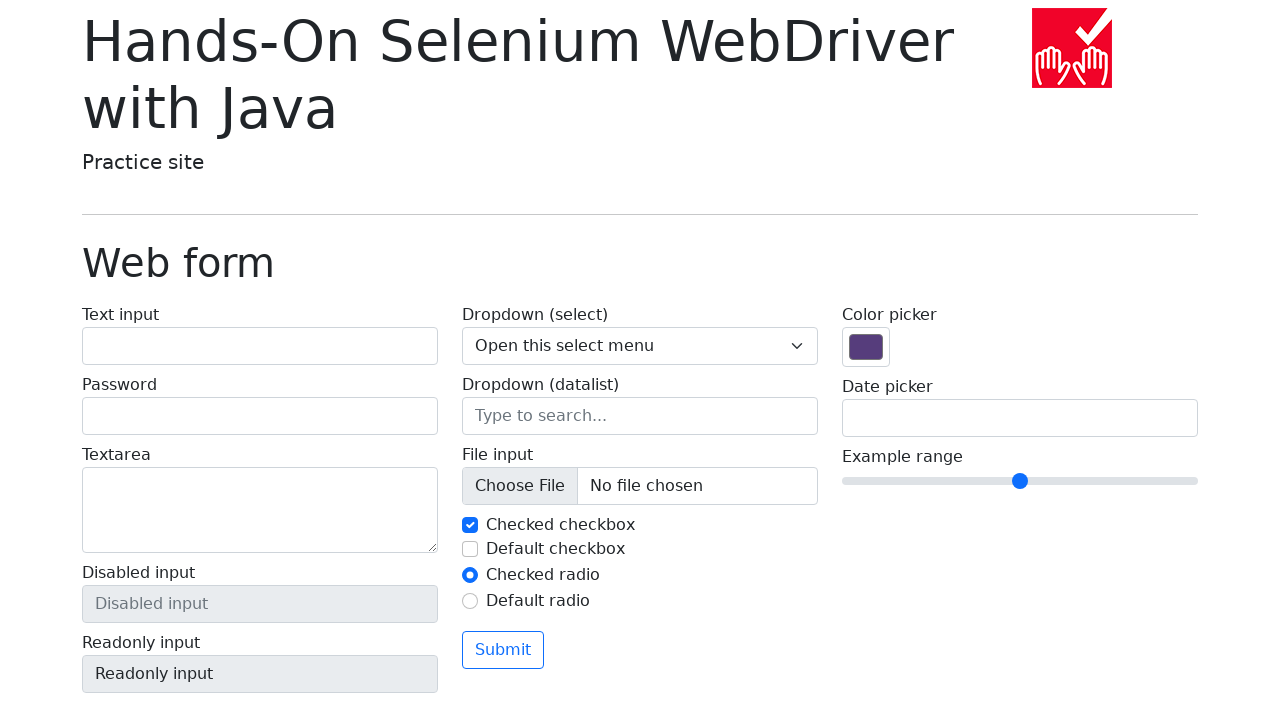

Filled password input field with '123456' on input[type='password']
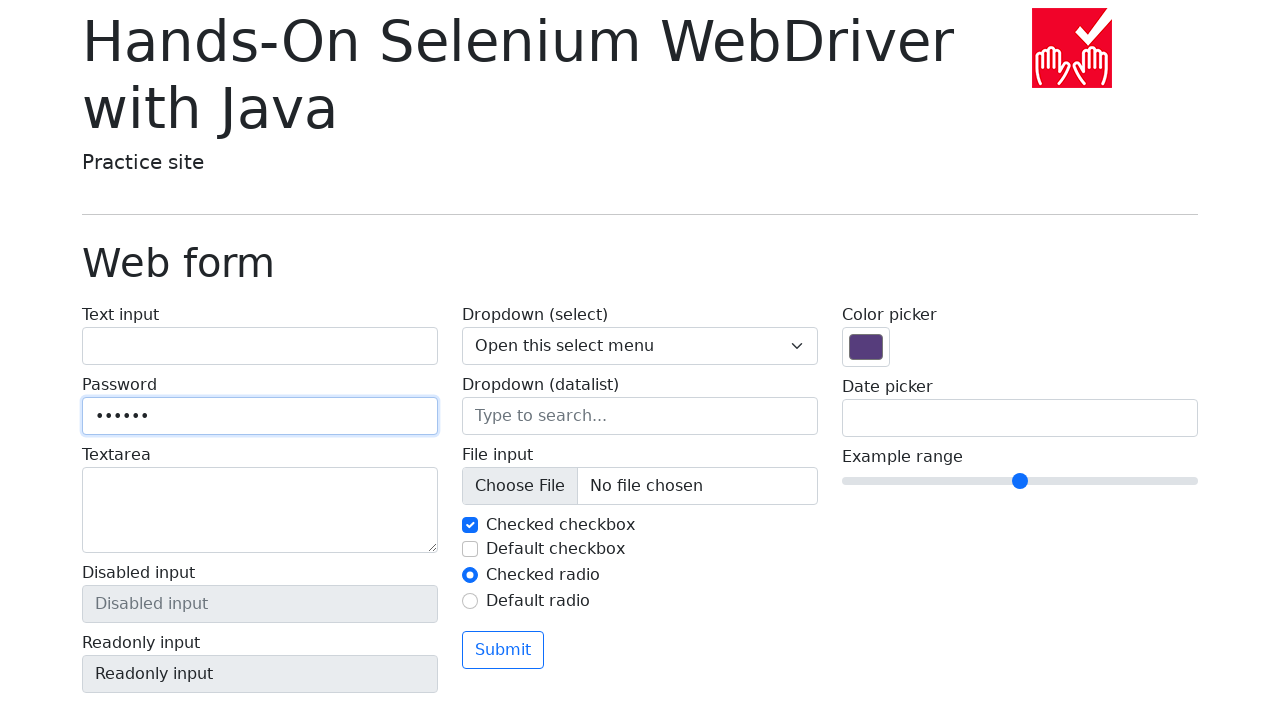

Retrieved password input value
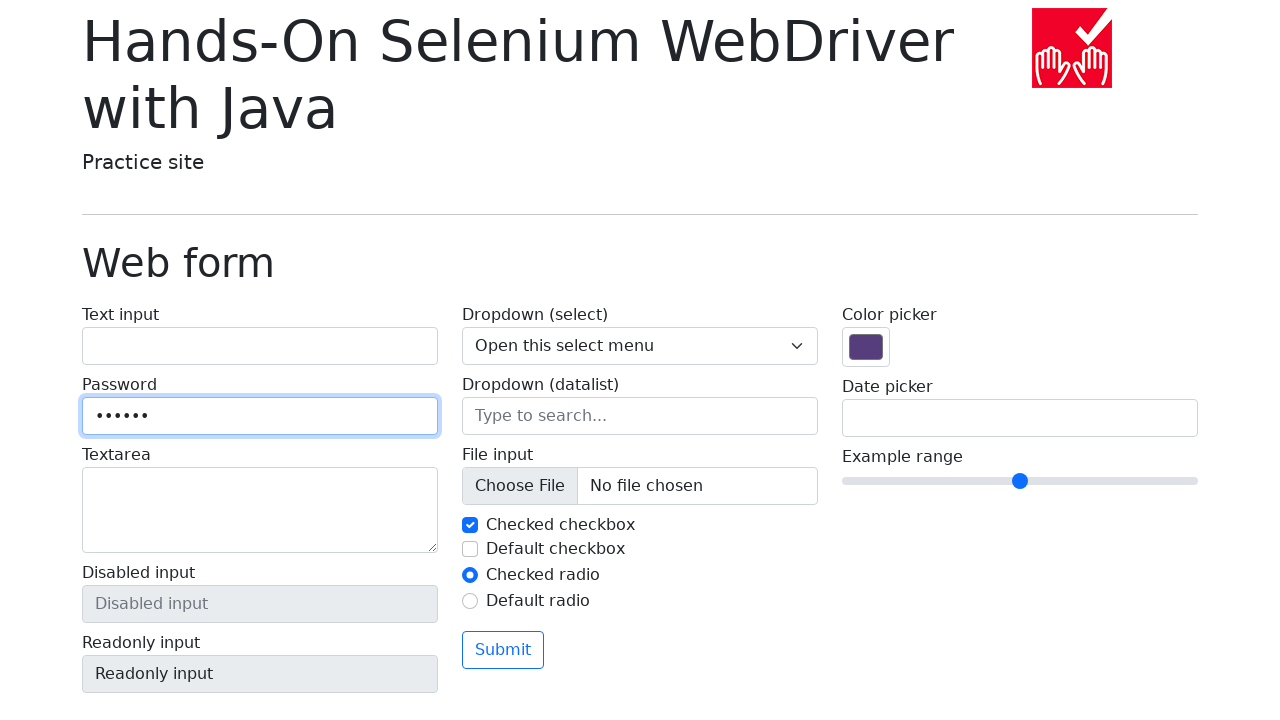

Verified password value equals '123456'
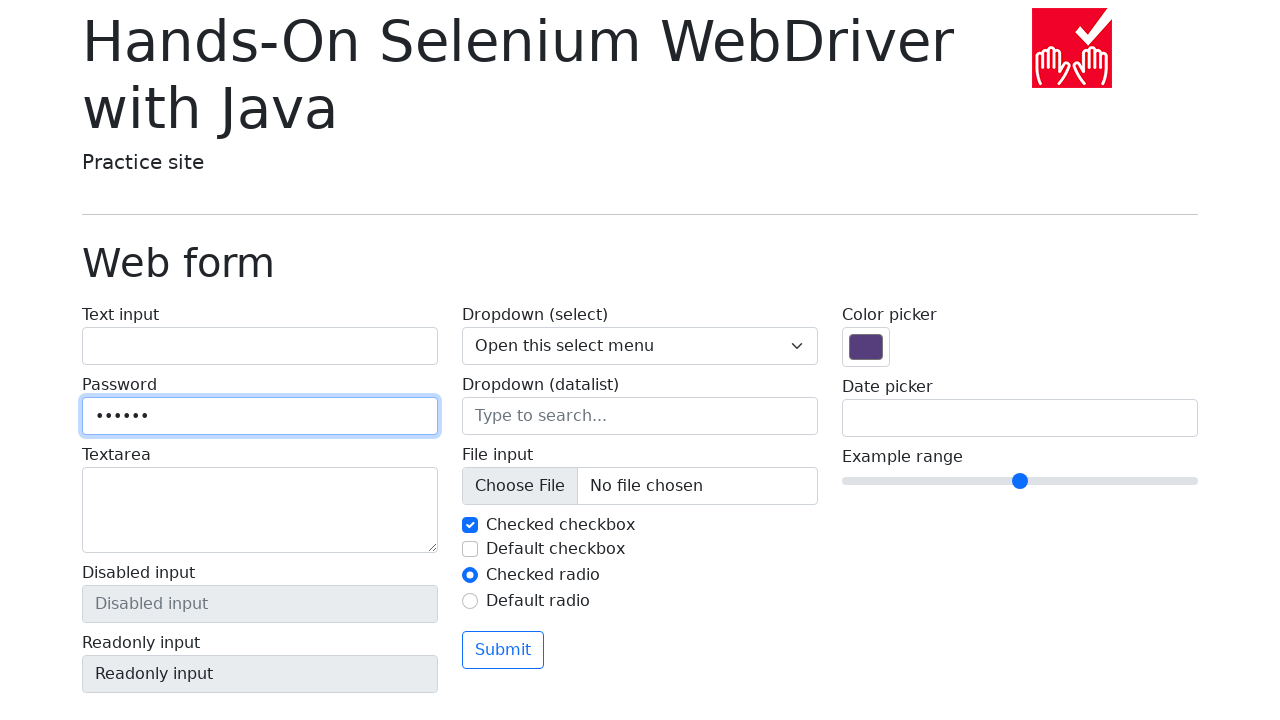

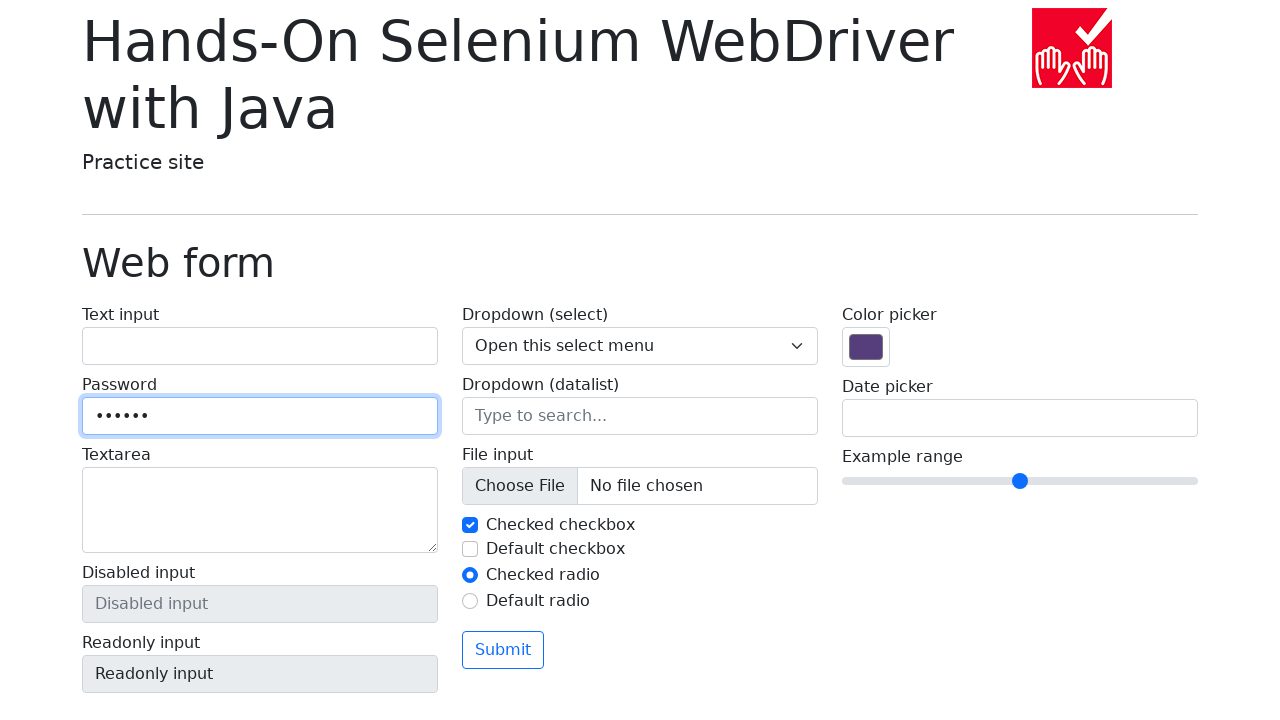